Tests JavaScript prompt dialog by accepting it without entering any text

Starting URL: https://the-internet.herokuapp.com/javascript_alerts

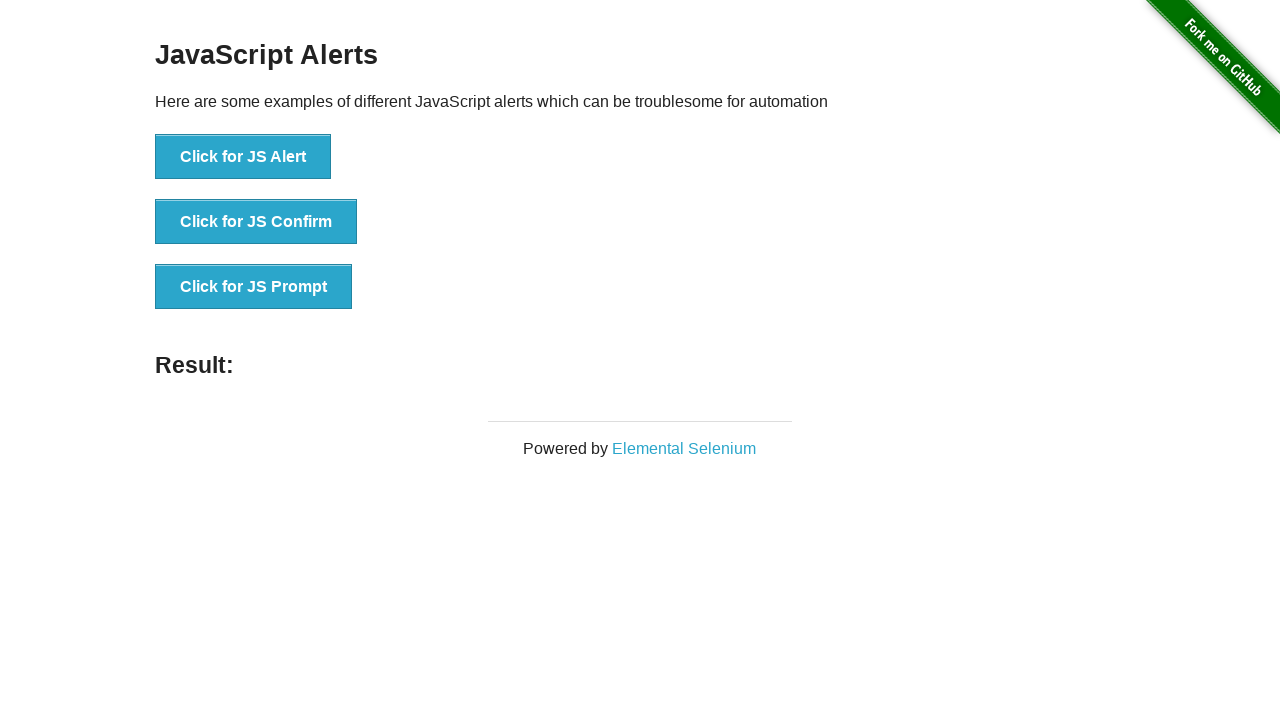

Set up dialog handler to accept prompt without entering text
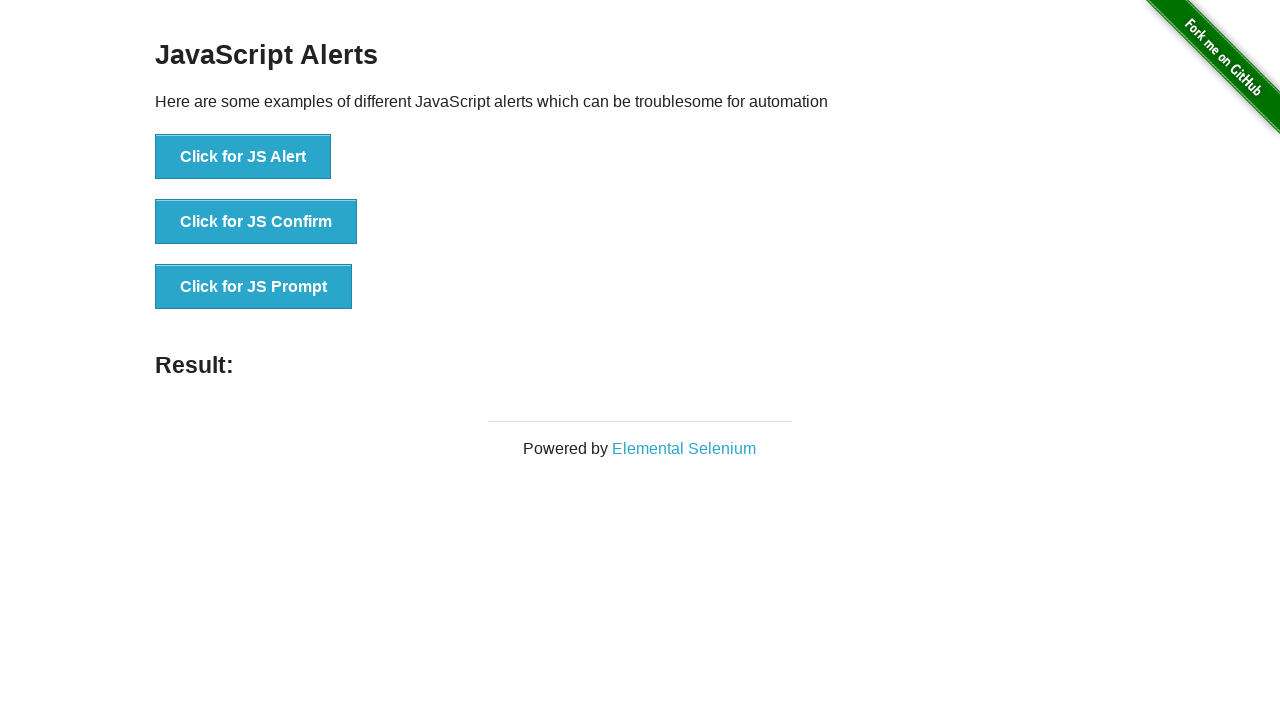

Clicked the JavaScript prompt button at (254, 287) on xpath=//*[@id='content']/div/ul/li[3]/button
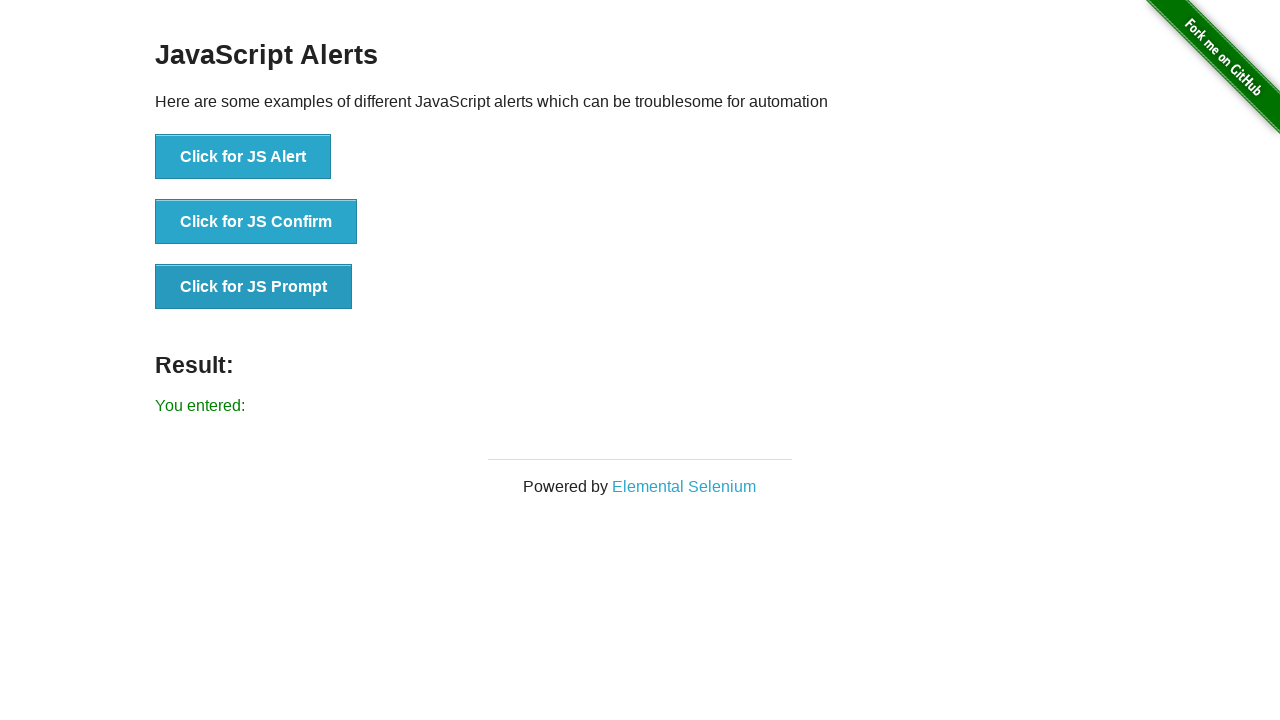

Result message appeared after accepting empty prompt
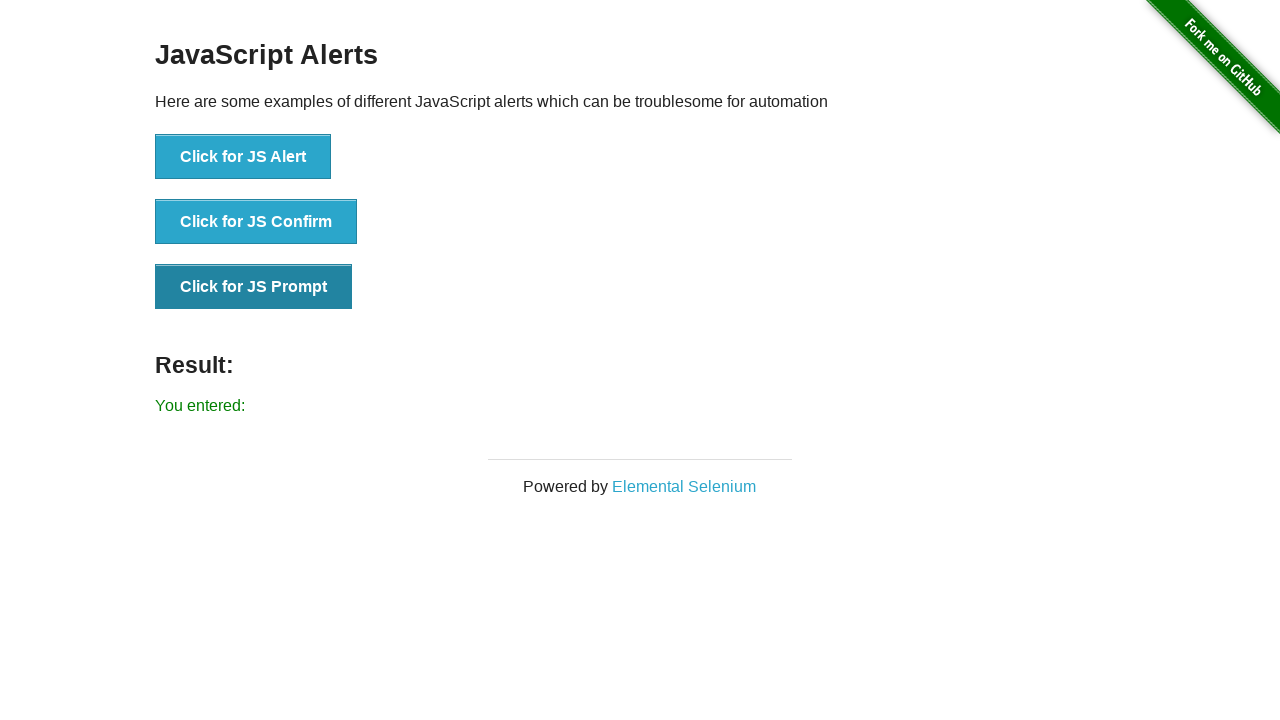

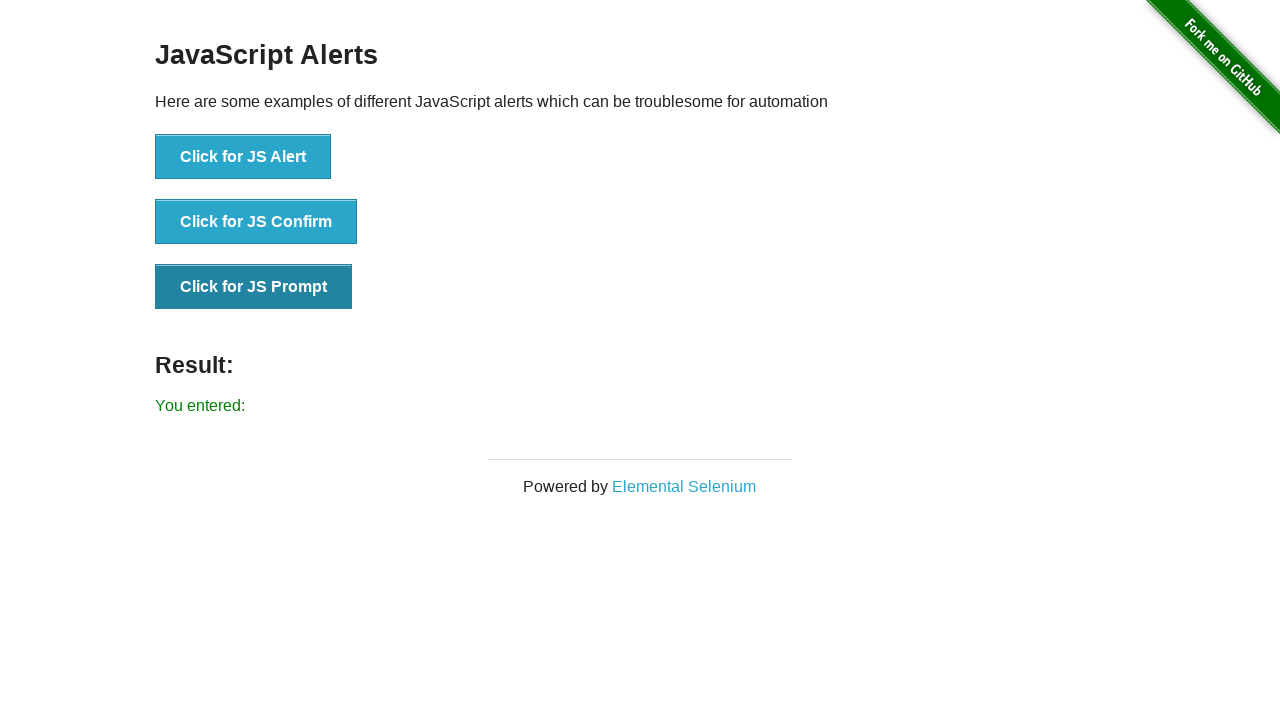